Tests browser window and tab management by opening the same URL in a new window and then in a new tab, demonstrating multi-window/tab handling capabilities.

Starting URL: https://omayo.blogspot.com/

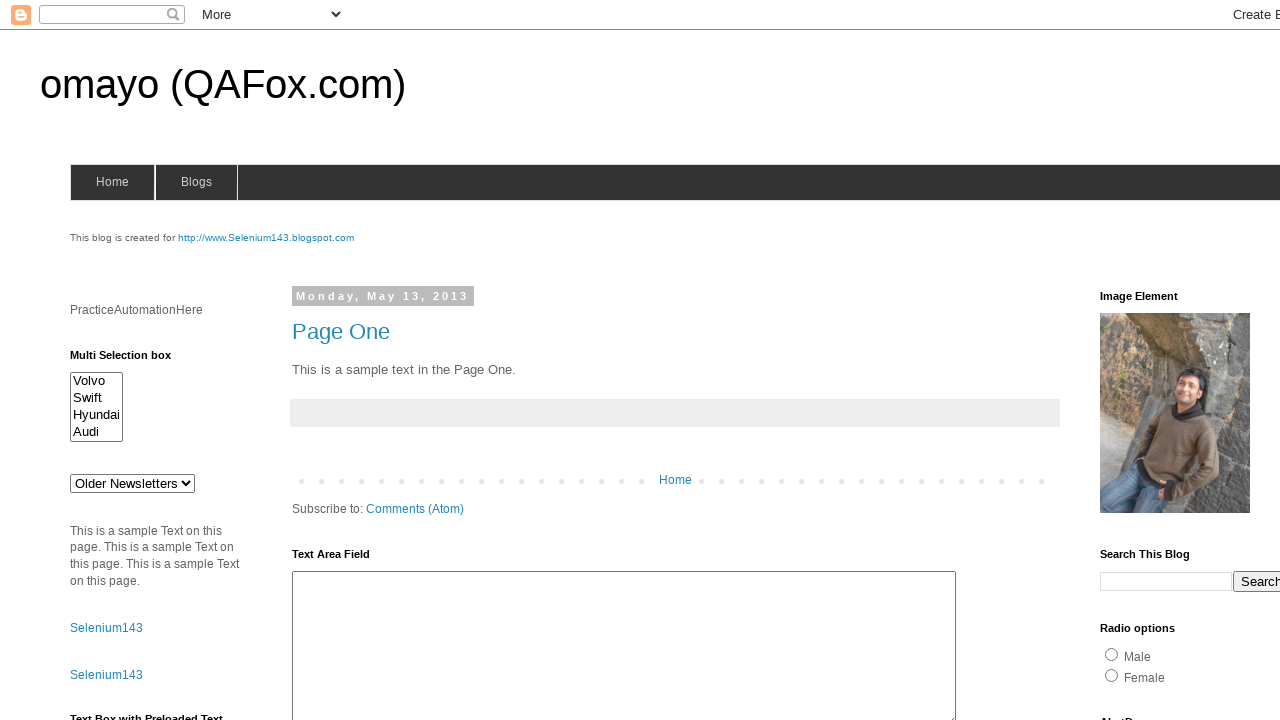

Created a new window/page in the browser context
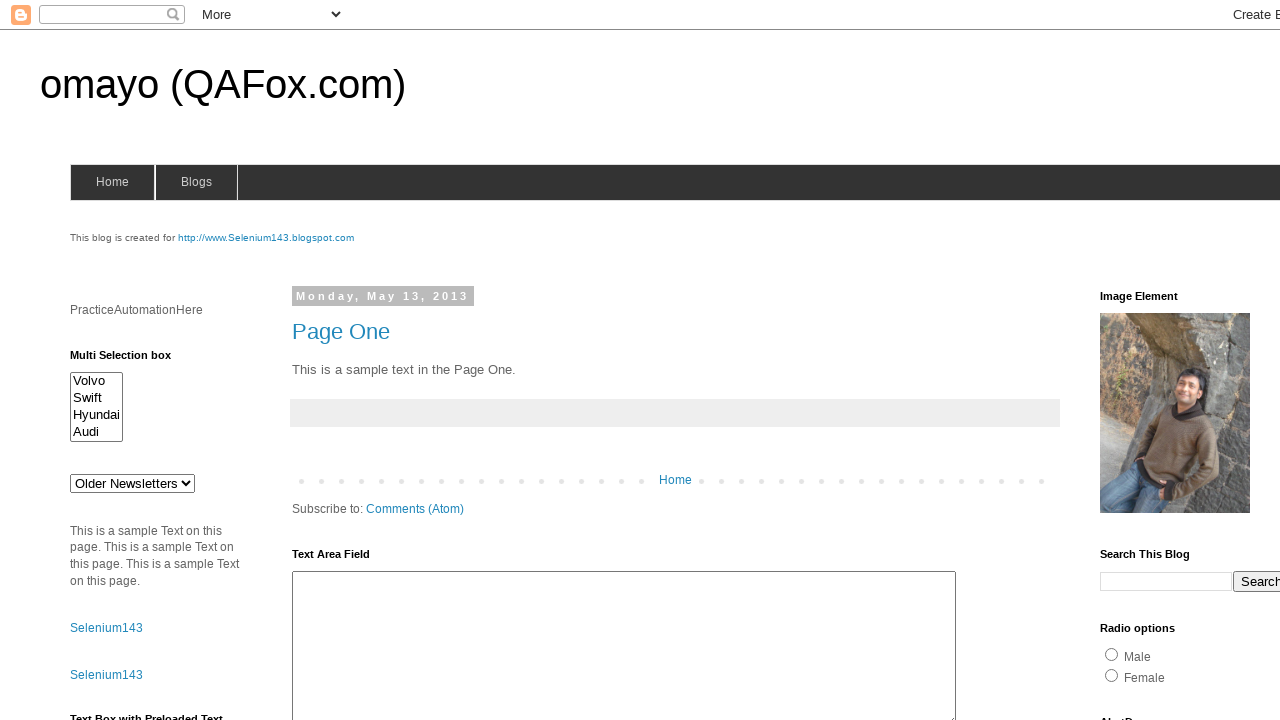

Navigated new window to https://omayo.blogspot.com/
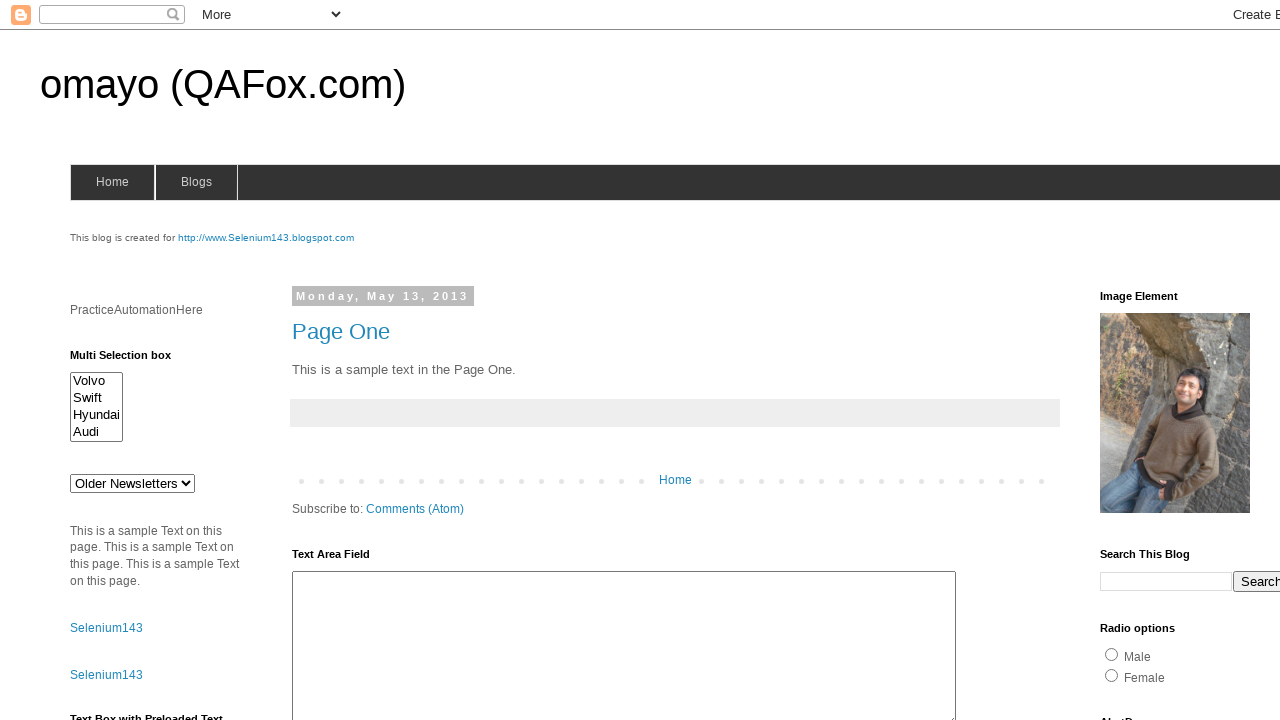

Created a new tab/page in the browser context
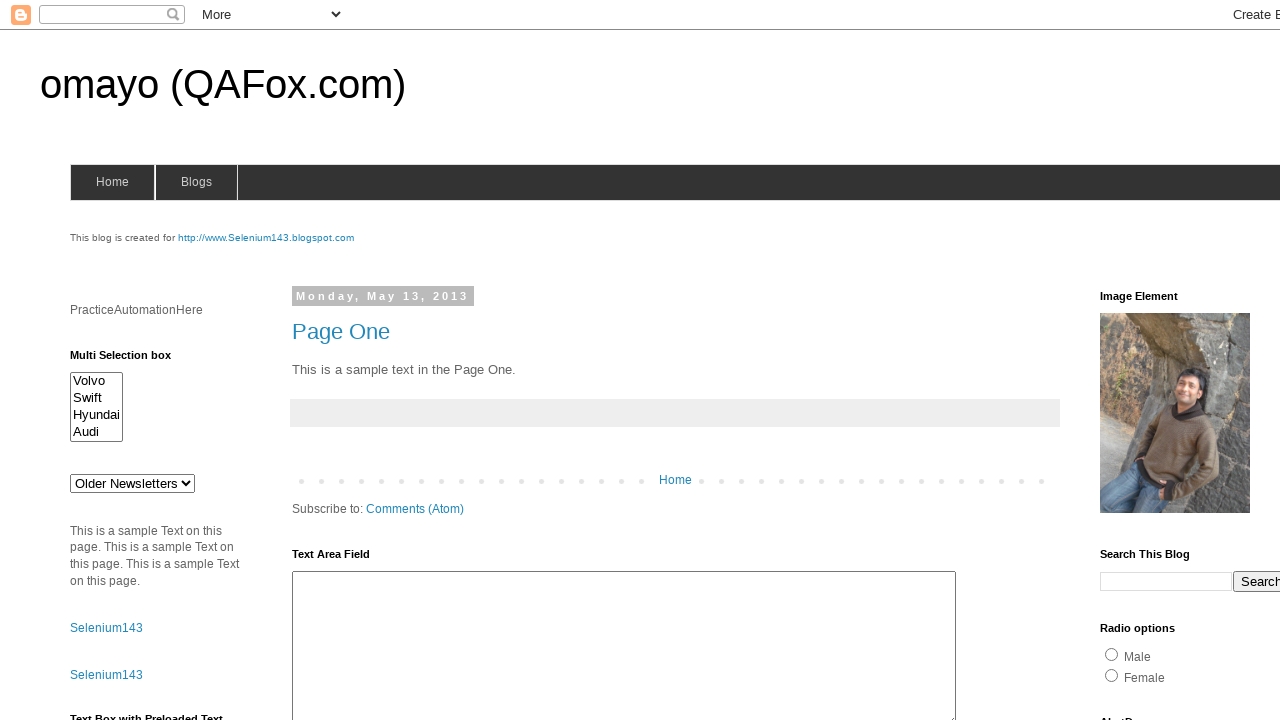

Navigated new tab to https://omayo.blogspot.com/
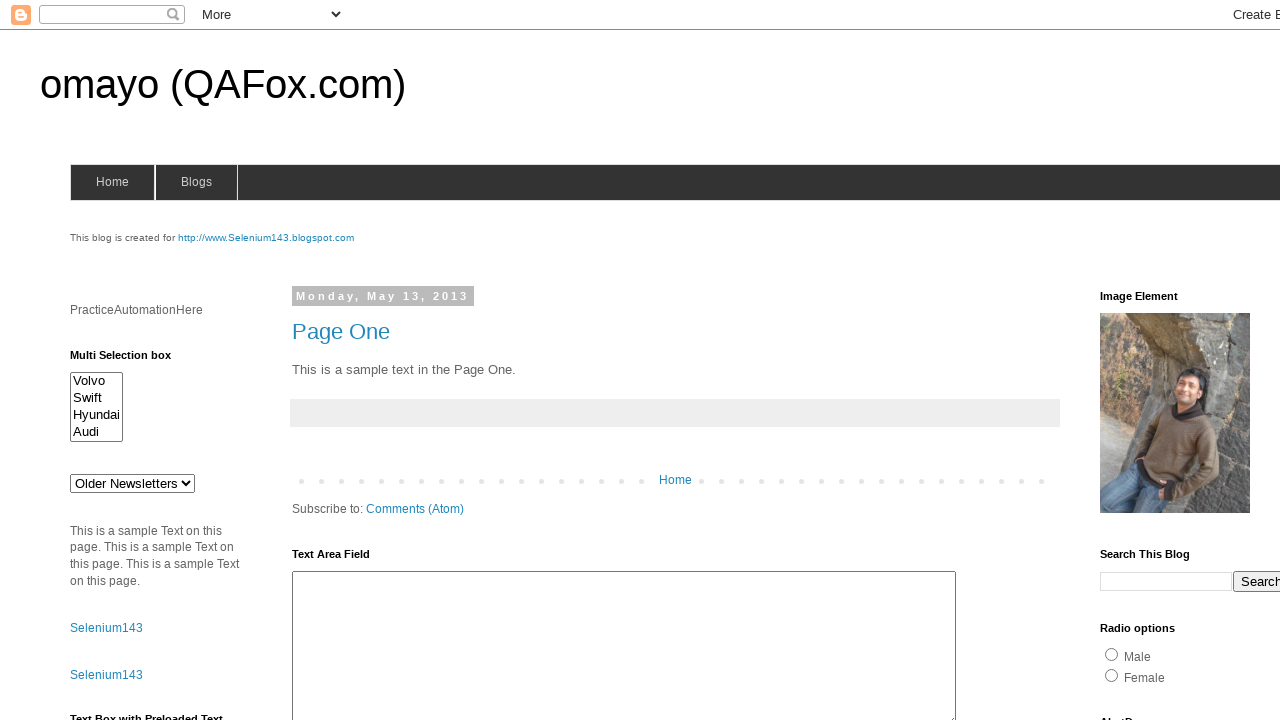

Original page loaded - DOM content ready
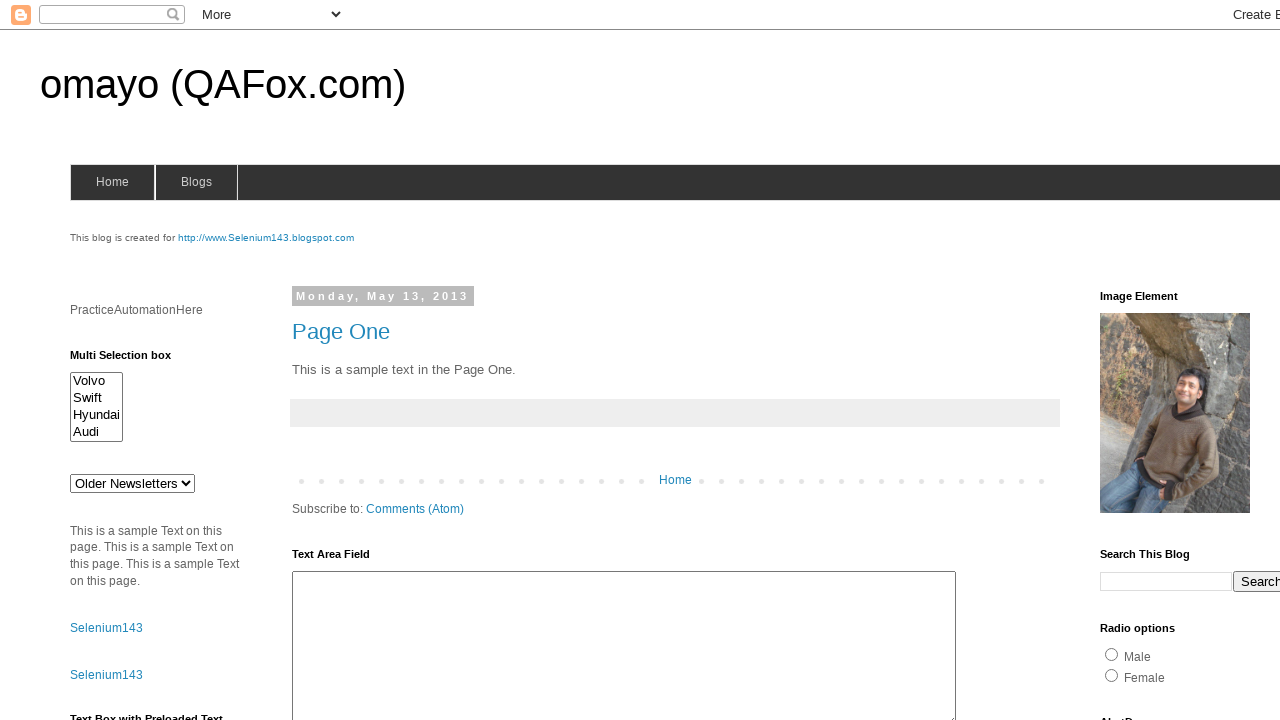

New window page loaded - DOM content ready
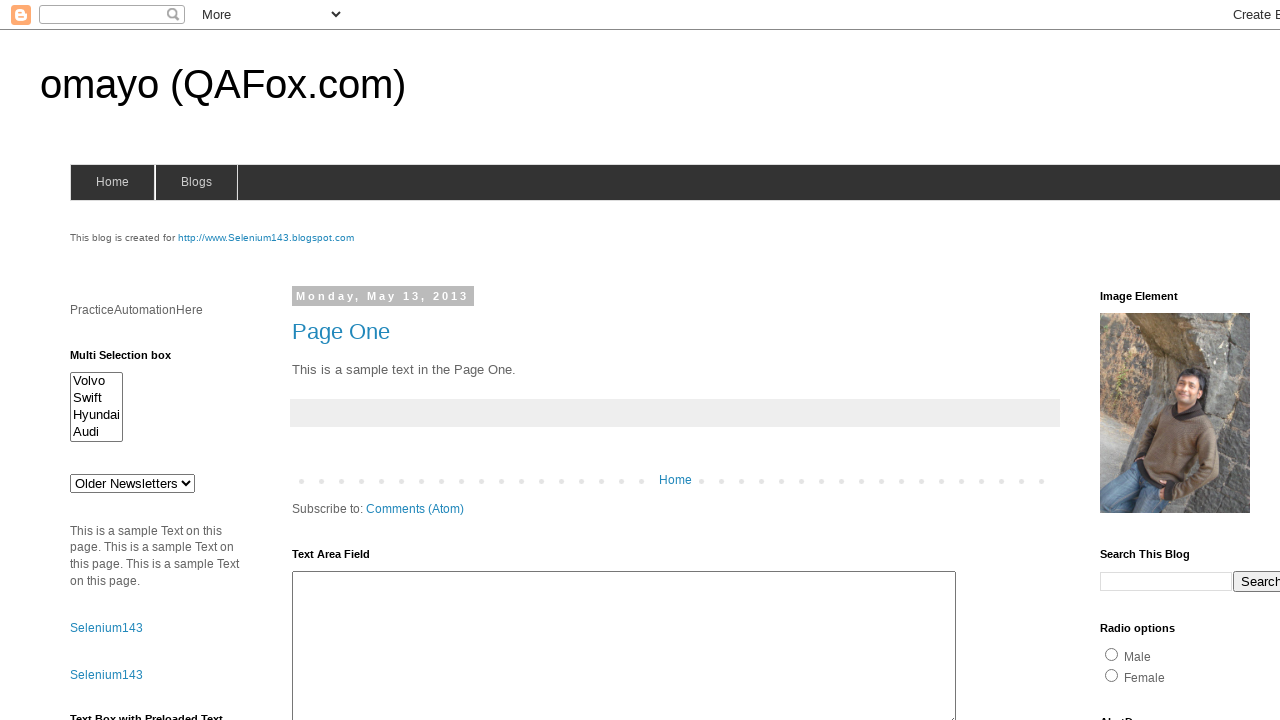

New tab page loaded - DOM content ready
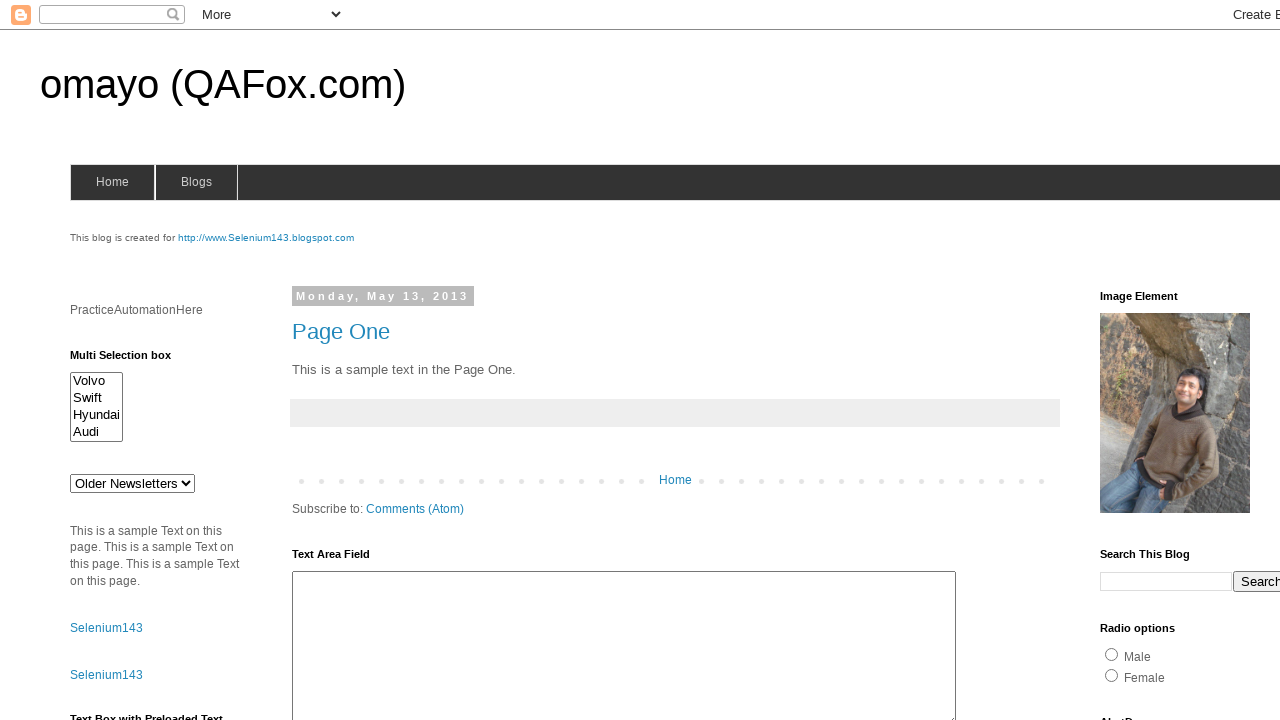

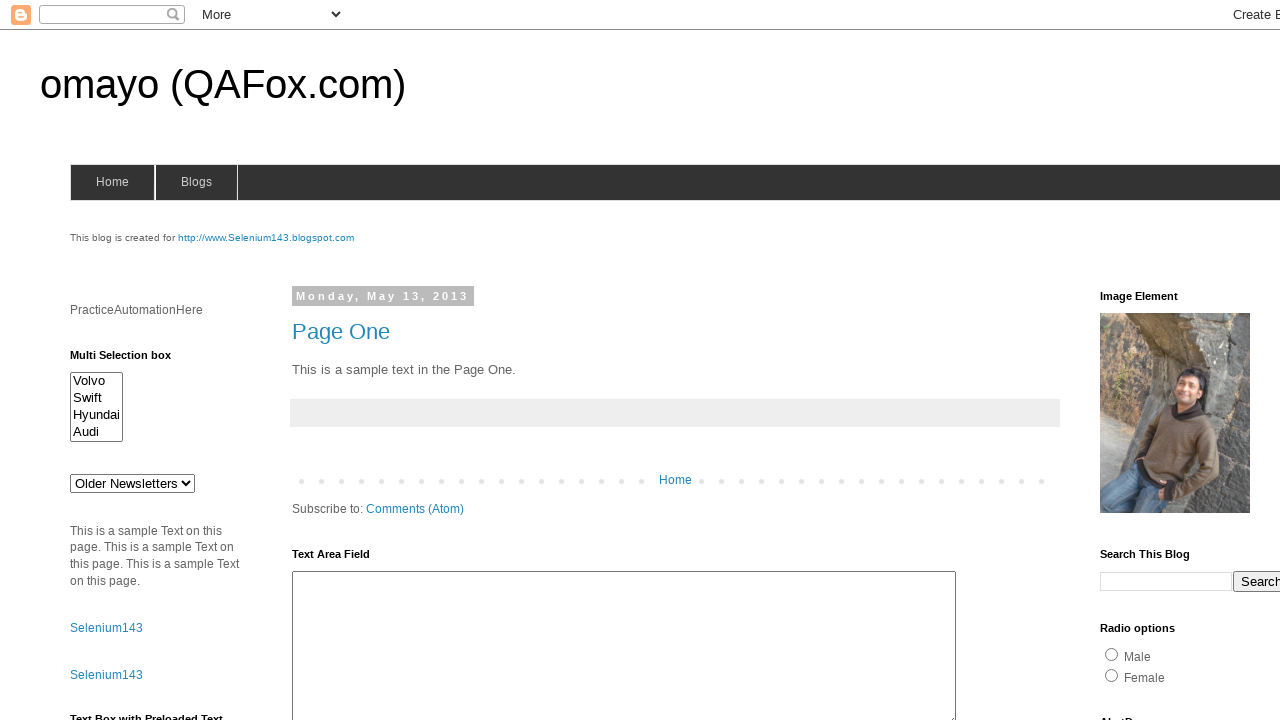